Tests clicking the NNsight button opens the GitHub page in a new tab

Starting URL: https://neuronpedia.org/gemma-scope#learn

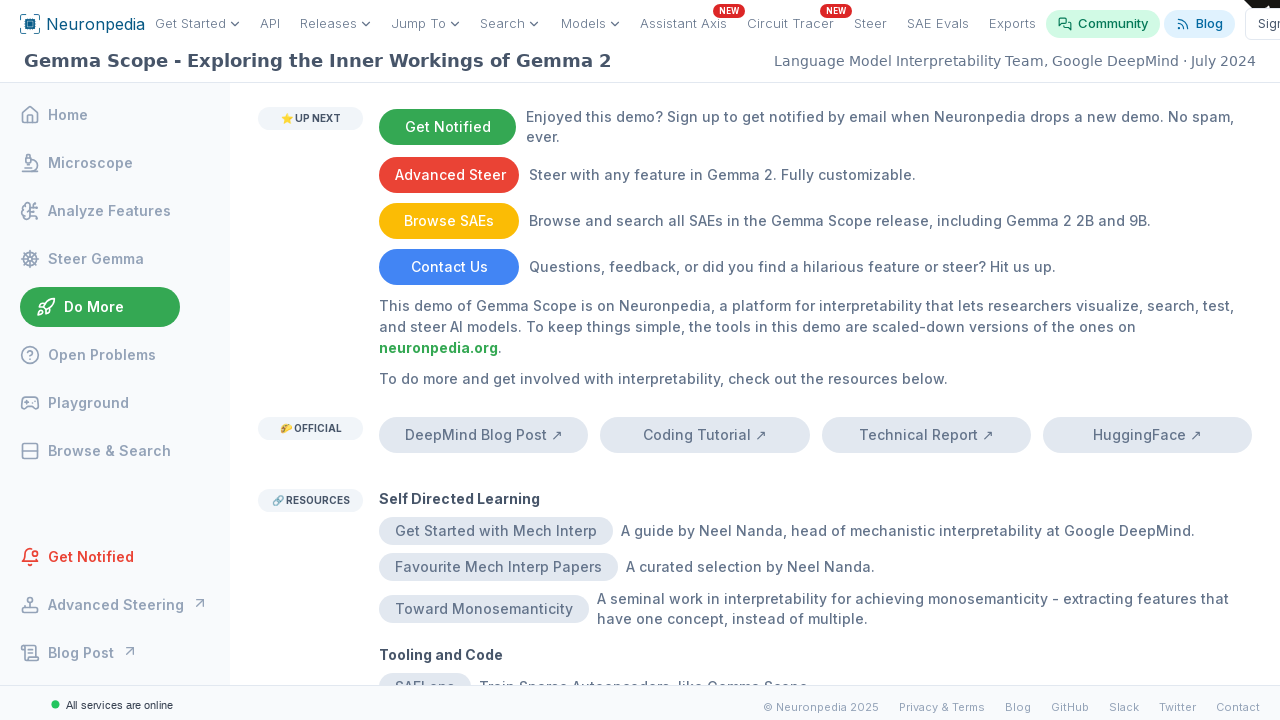

Clicked NNsight button to open GitHub page in new tab at (424, 384) on internal:text="NNsight"i
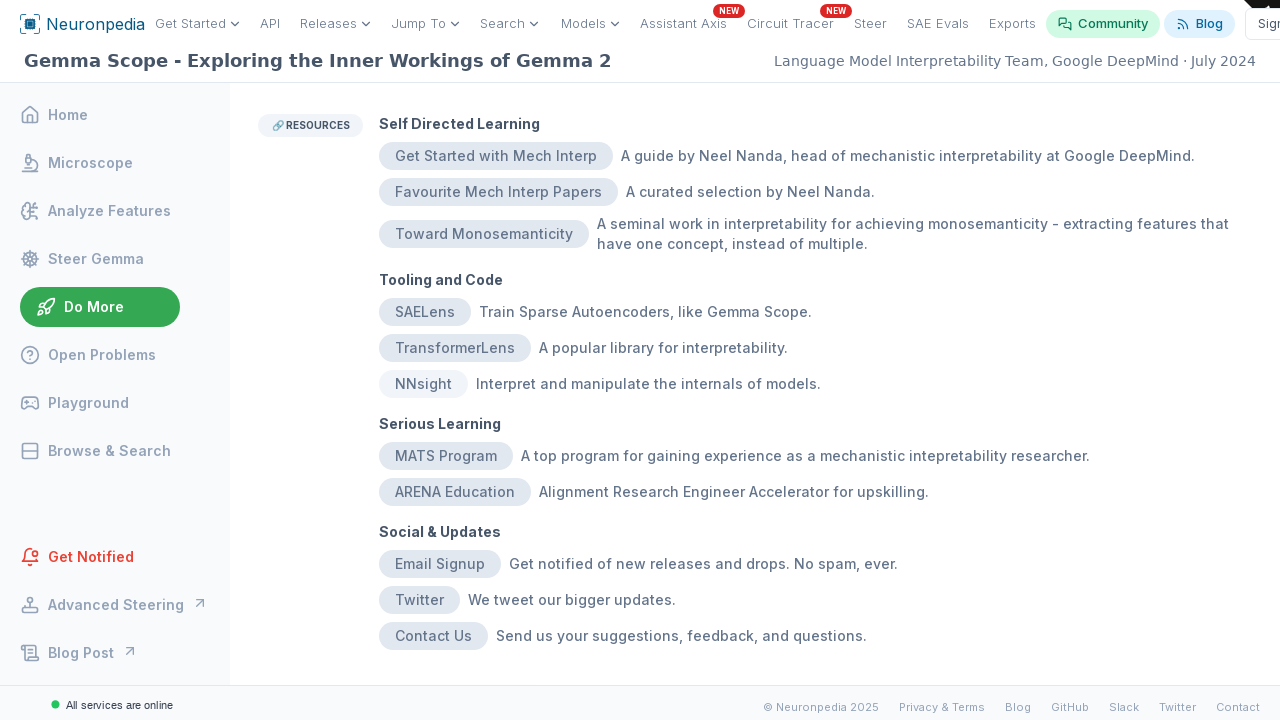

New page opened from NNsight button click
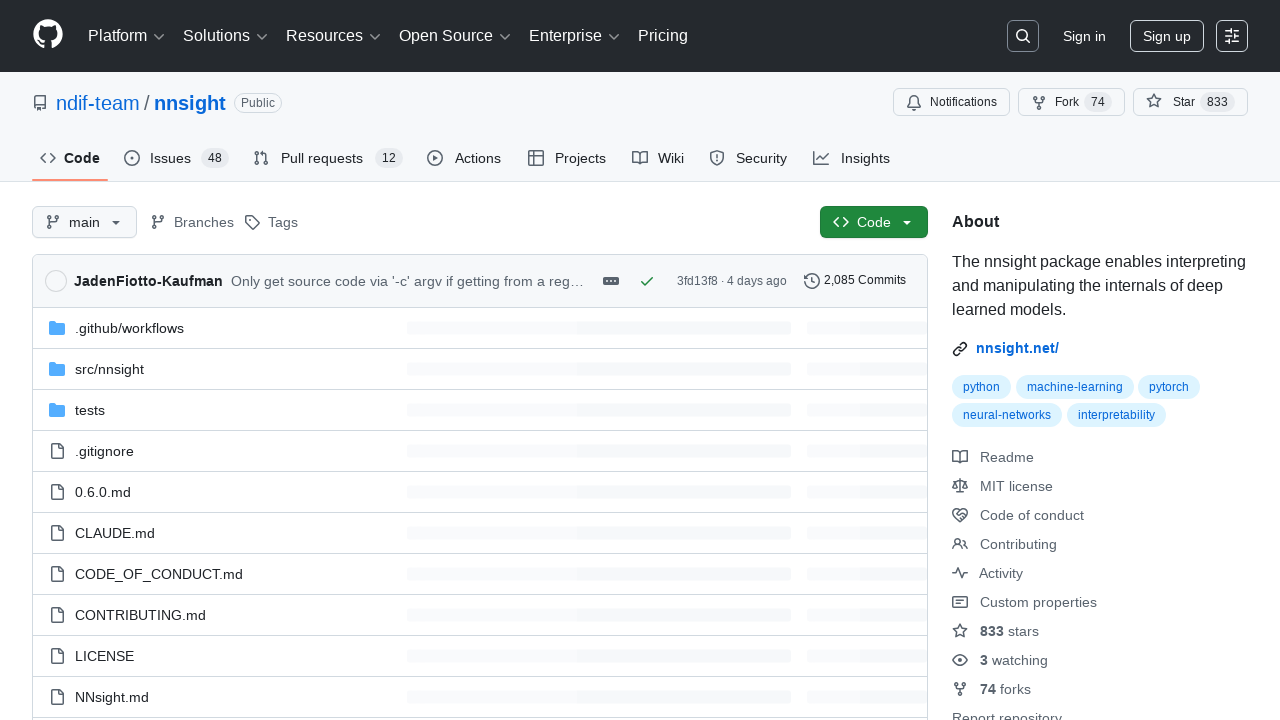

New page navigated to GitHub NNsight repository
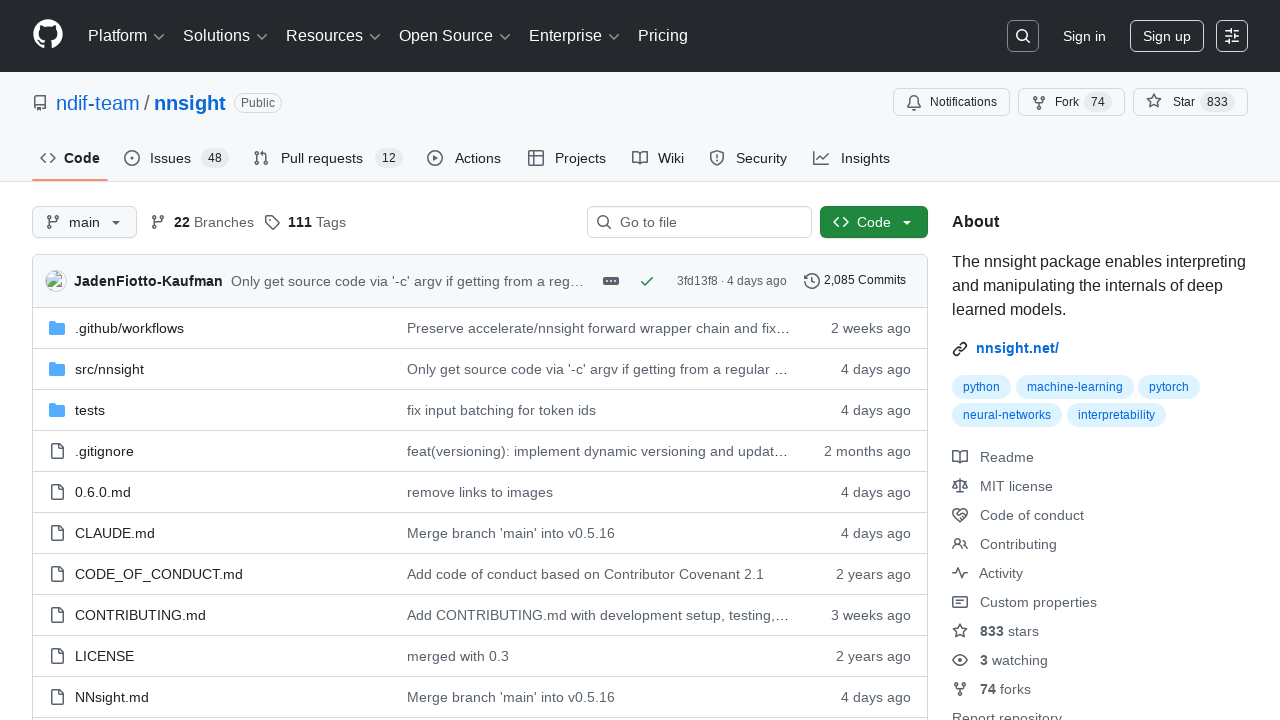

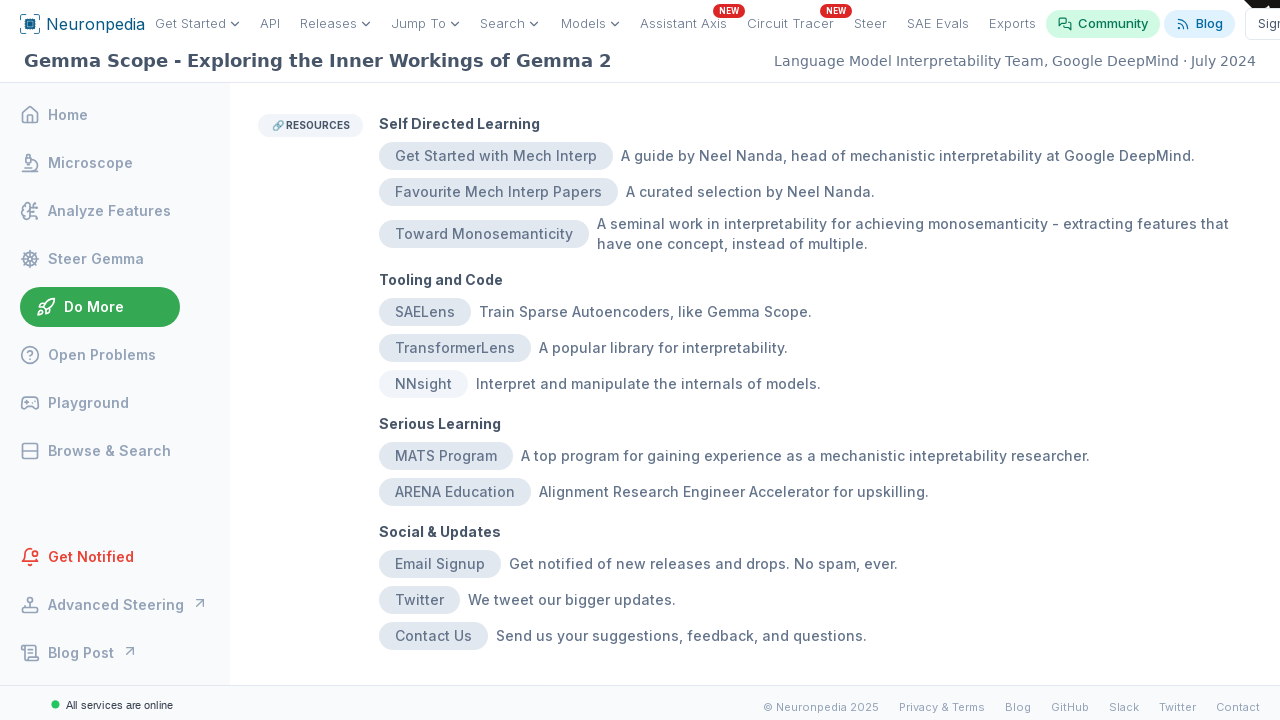